Tests triangle identifier with isosceles triangle sides (4.0, 6.0, 4.0)

Starting URL: https://testpages.eviltester.com/styled/apps/triangle/triangle001.html

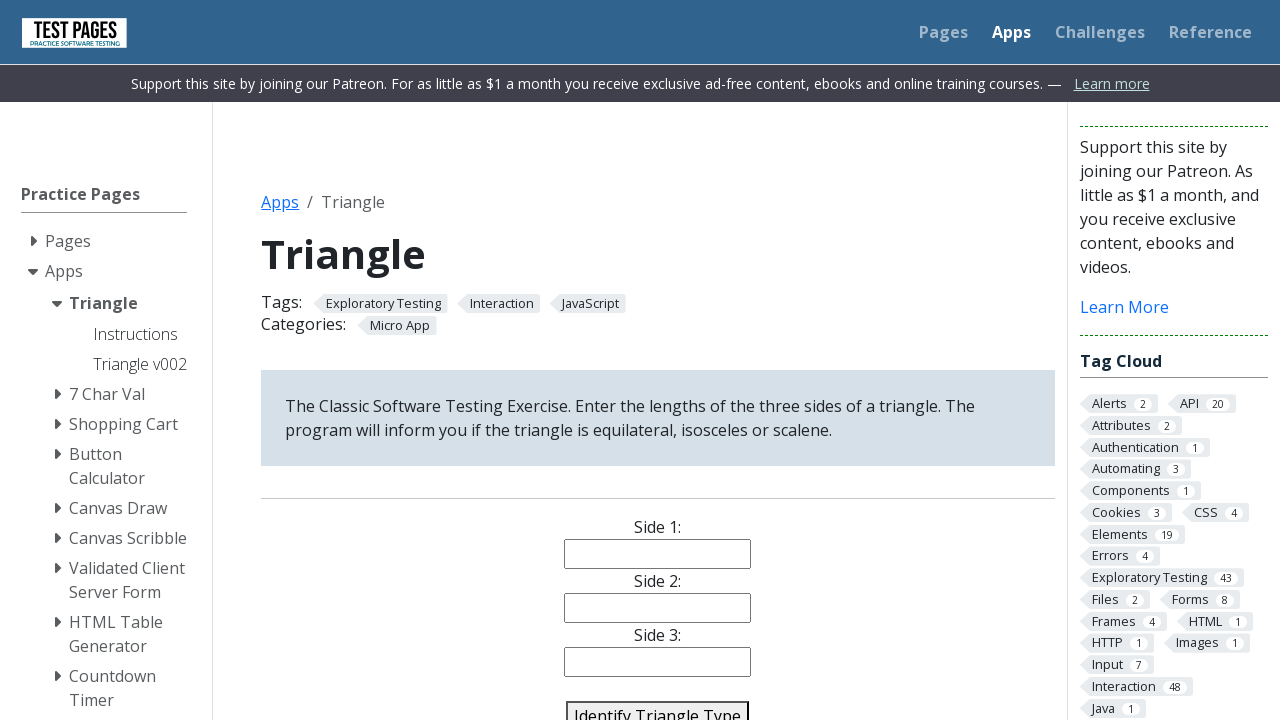

Filled side 1 with value 4.0 on #side1
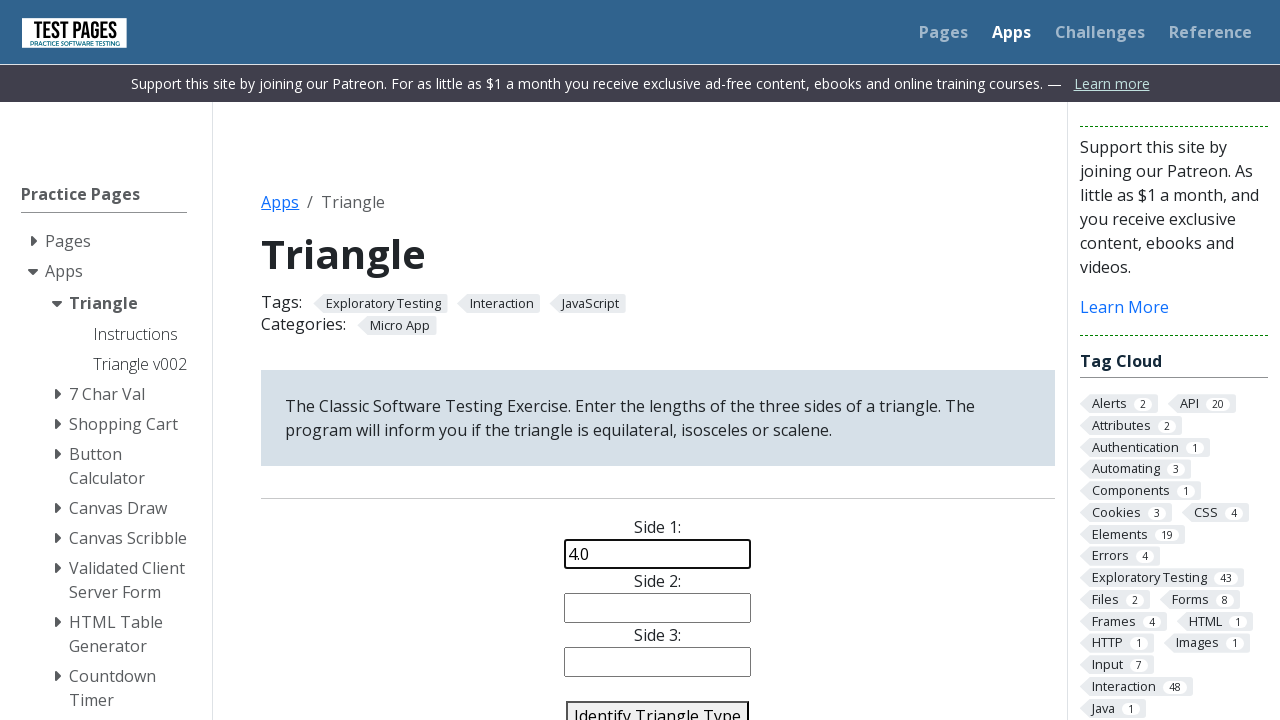

Filled side 2 with value 6.0 on #side2
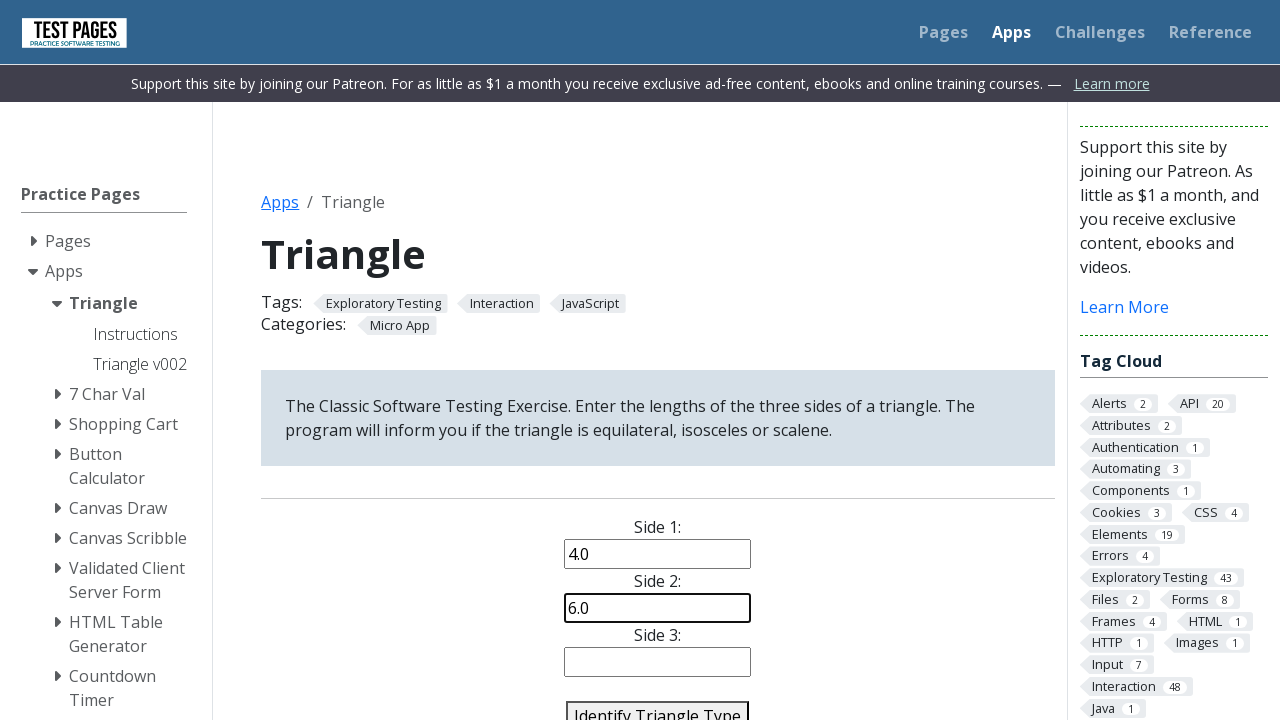

Filled side 3 with value 4.0 on #side3
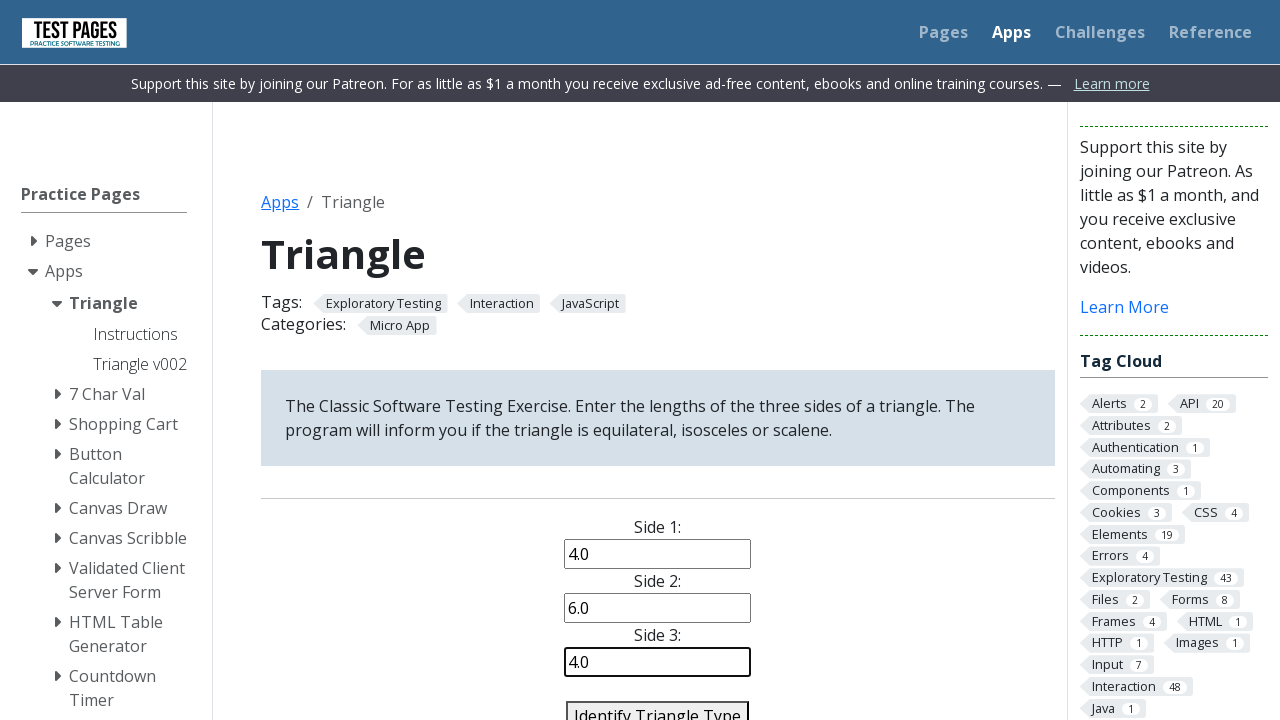

Clicked identify triangle button to classify the isosceles triangle at (658, 705) on #identify-triangle-action
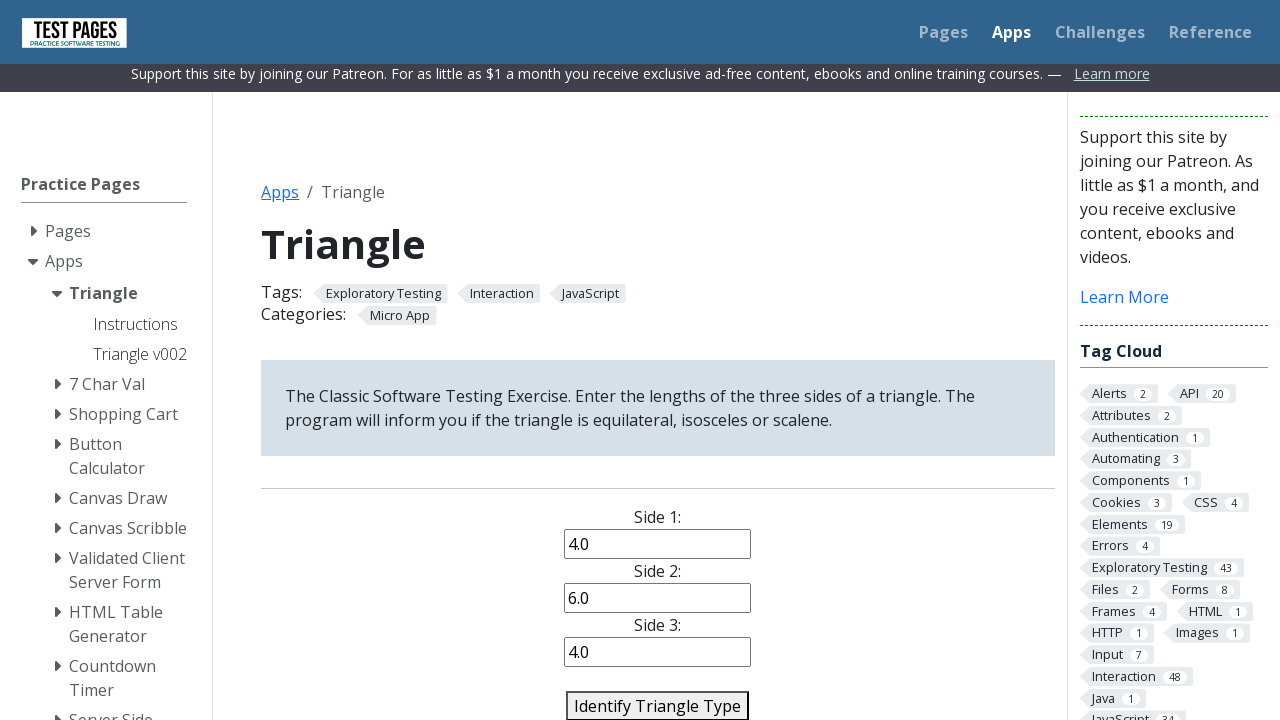

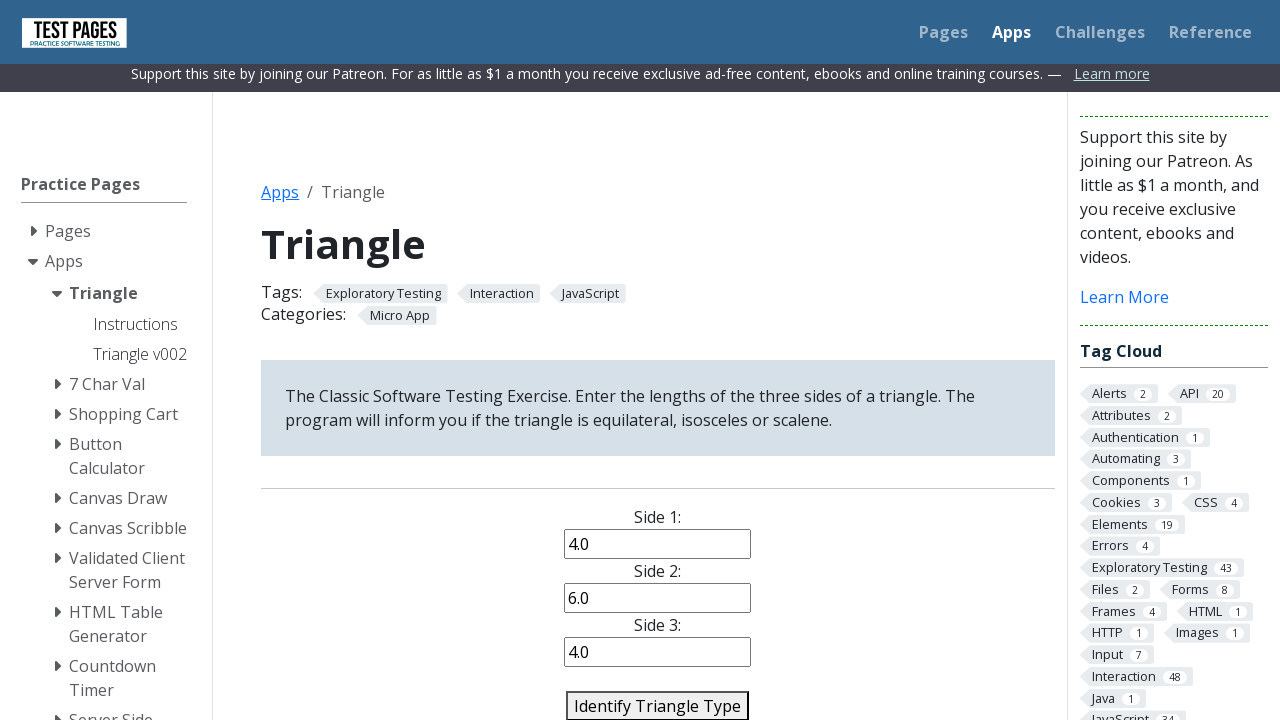